Tests window handling by clicking a link that opens a new window and verifying the new window contains expected text

Starting URL: https://the-internet.herokuapp.com/windows

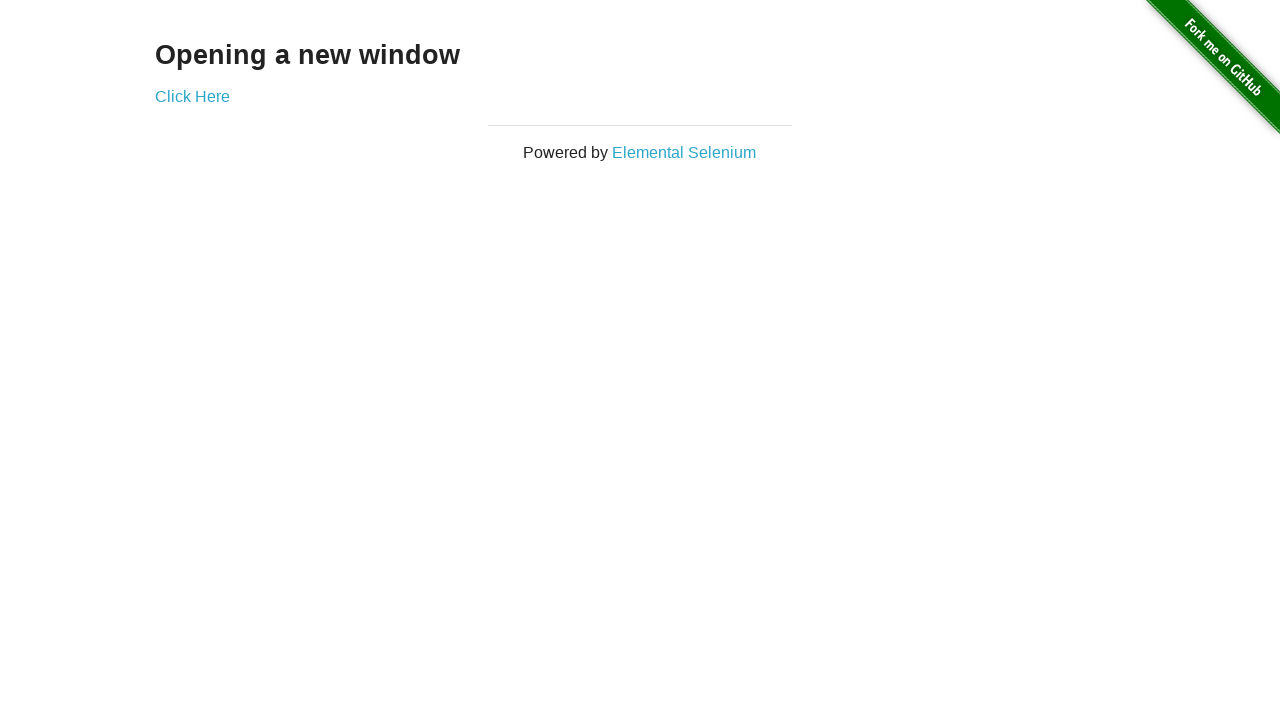

Clicked 'Click Here' link to open new window at (192, 96) on text=Click Here
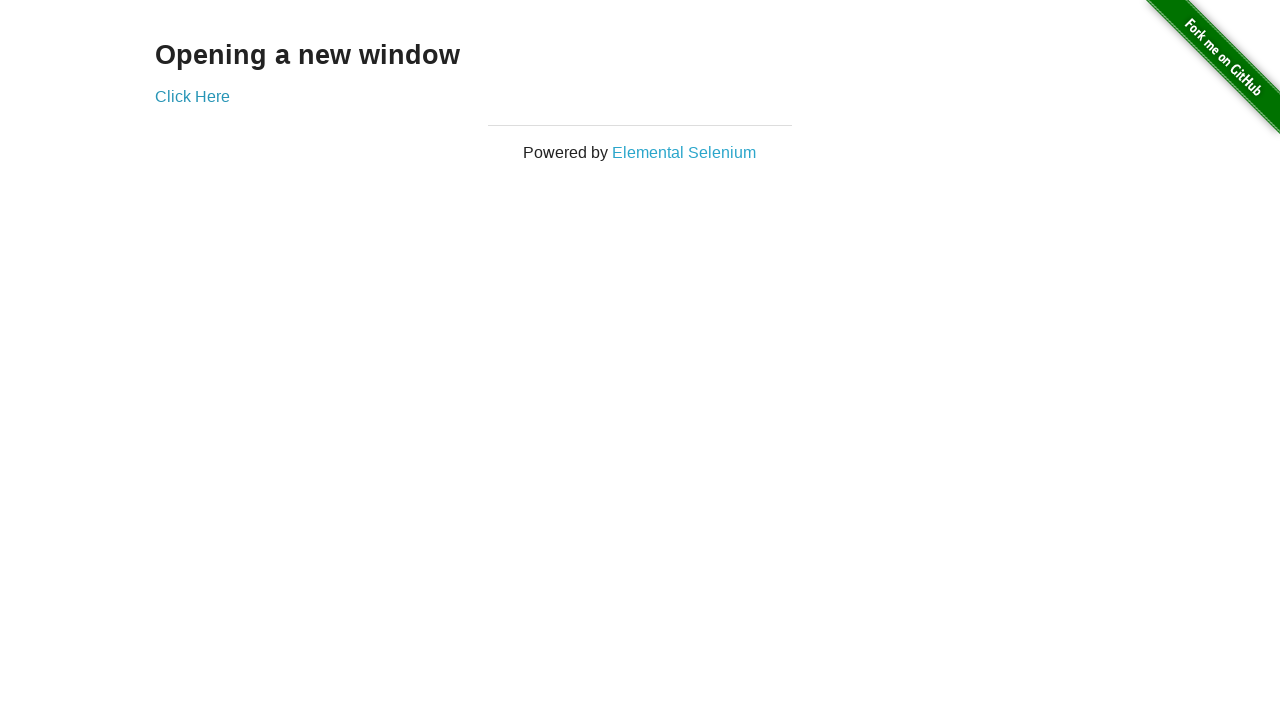

New window/popup opened and captured
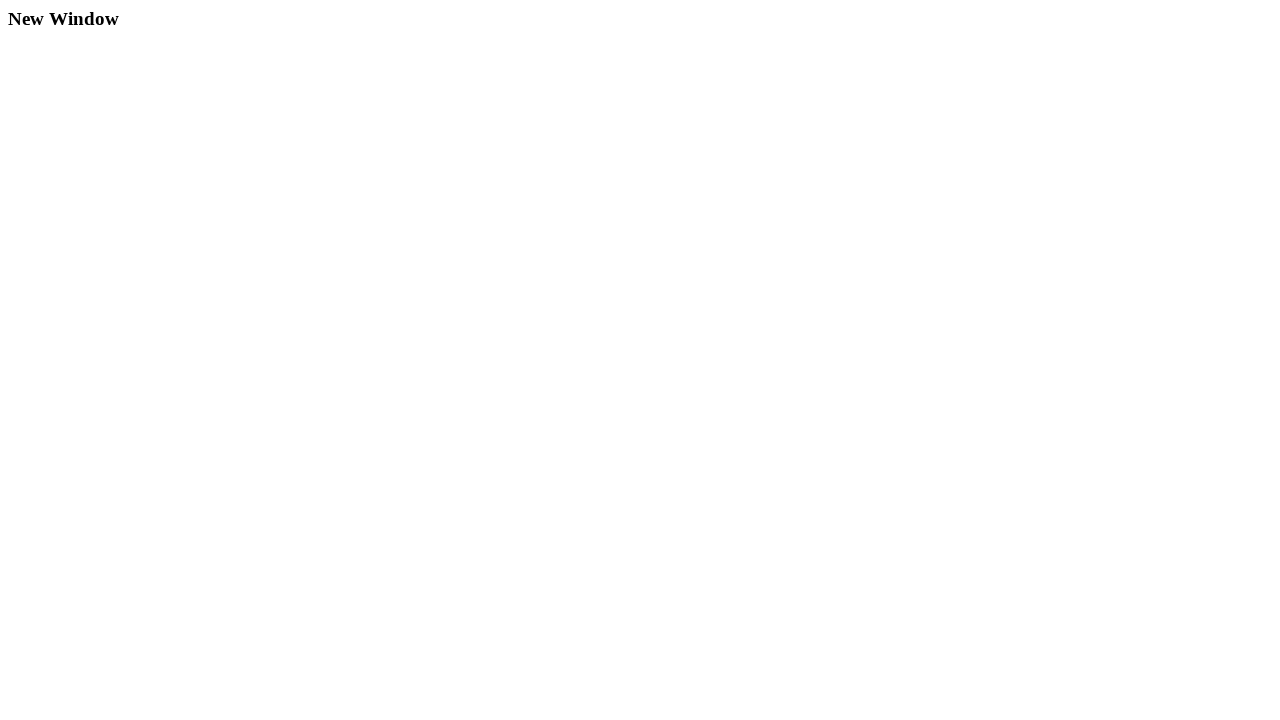

Verified new window contains 'New Window' text
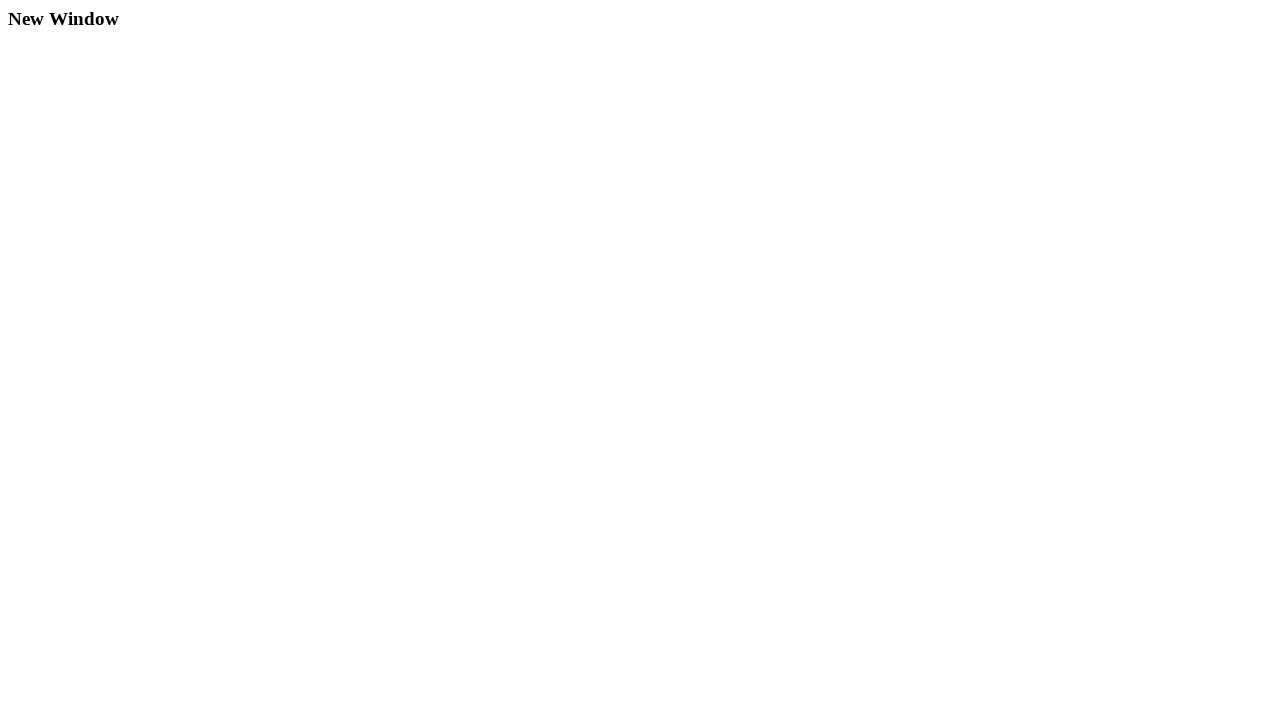

Closed the new window
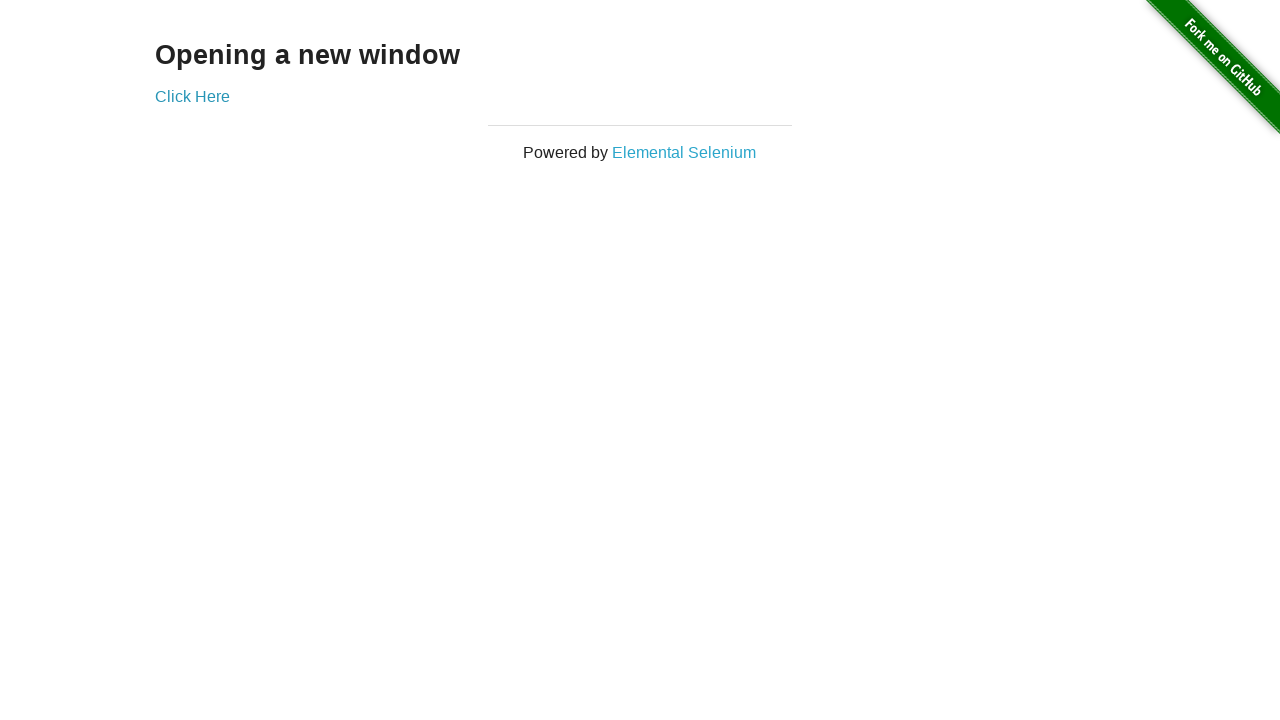

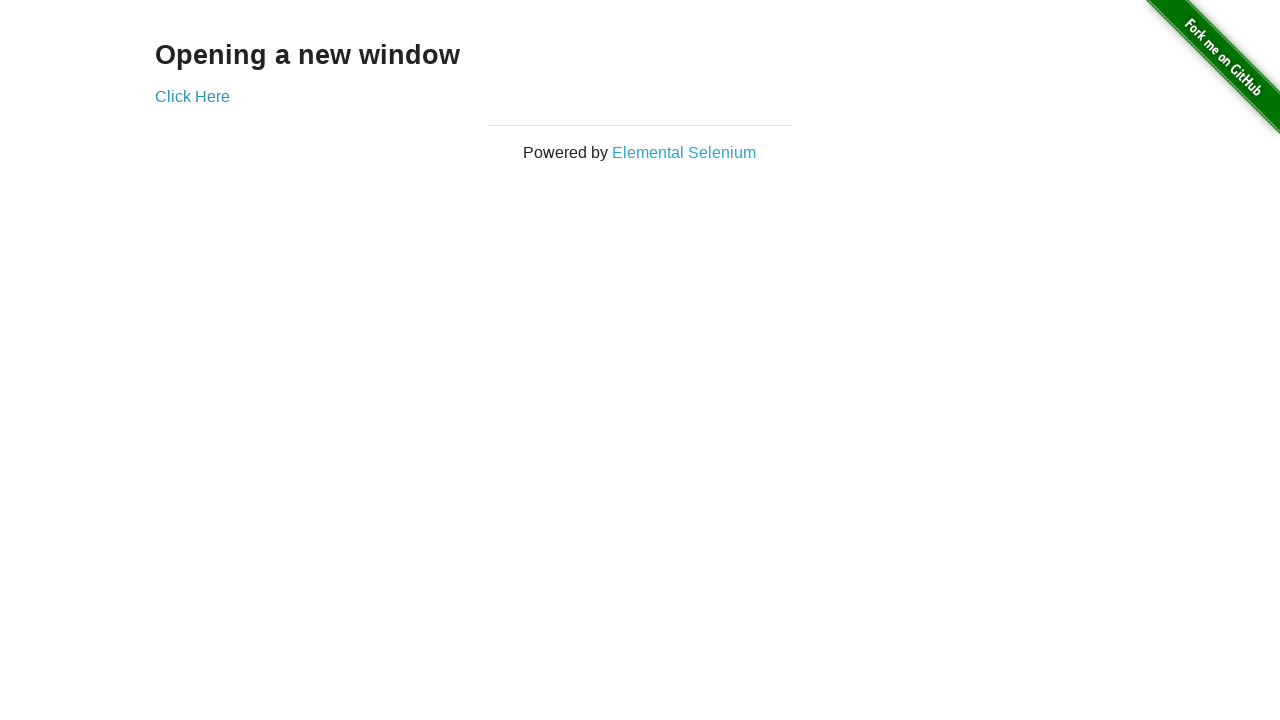